Tests sum calculator functionality by entering two numbers and verifying the result

Starting URL: https://www.lambdatest.com/selenium-playground/simple-form-demo

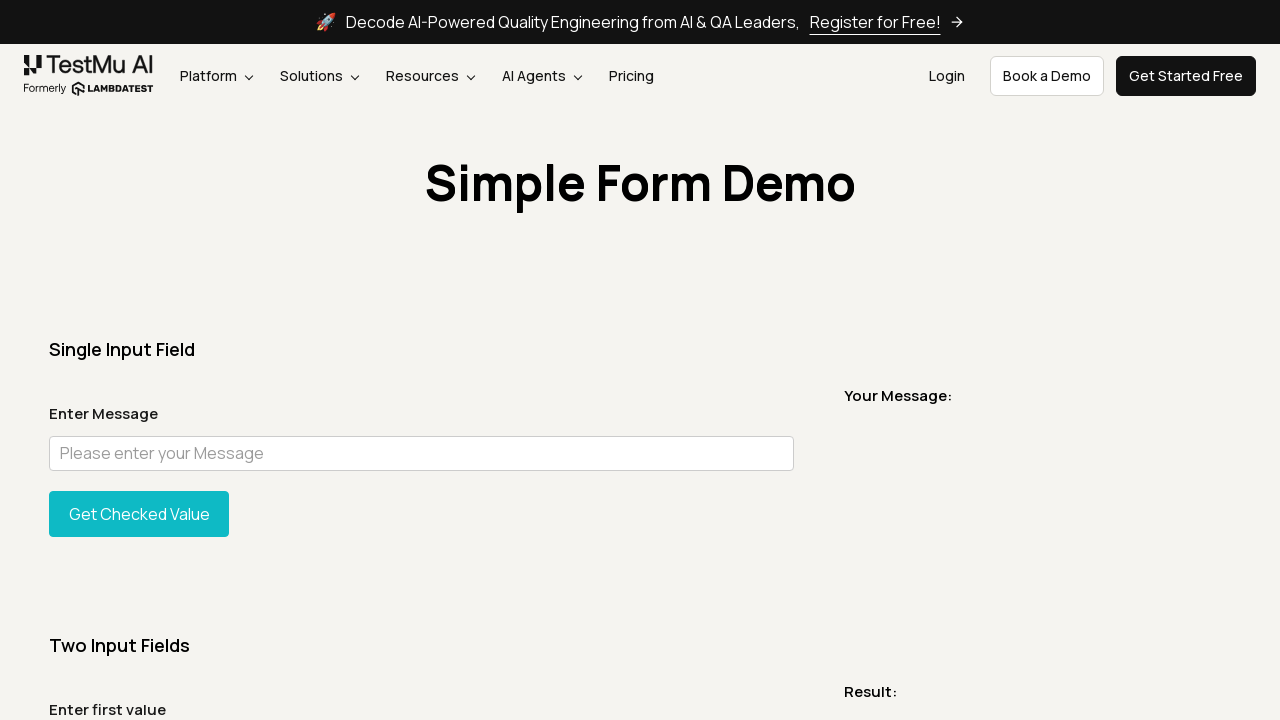

Entered first number 121 in sum1 field on #sum1
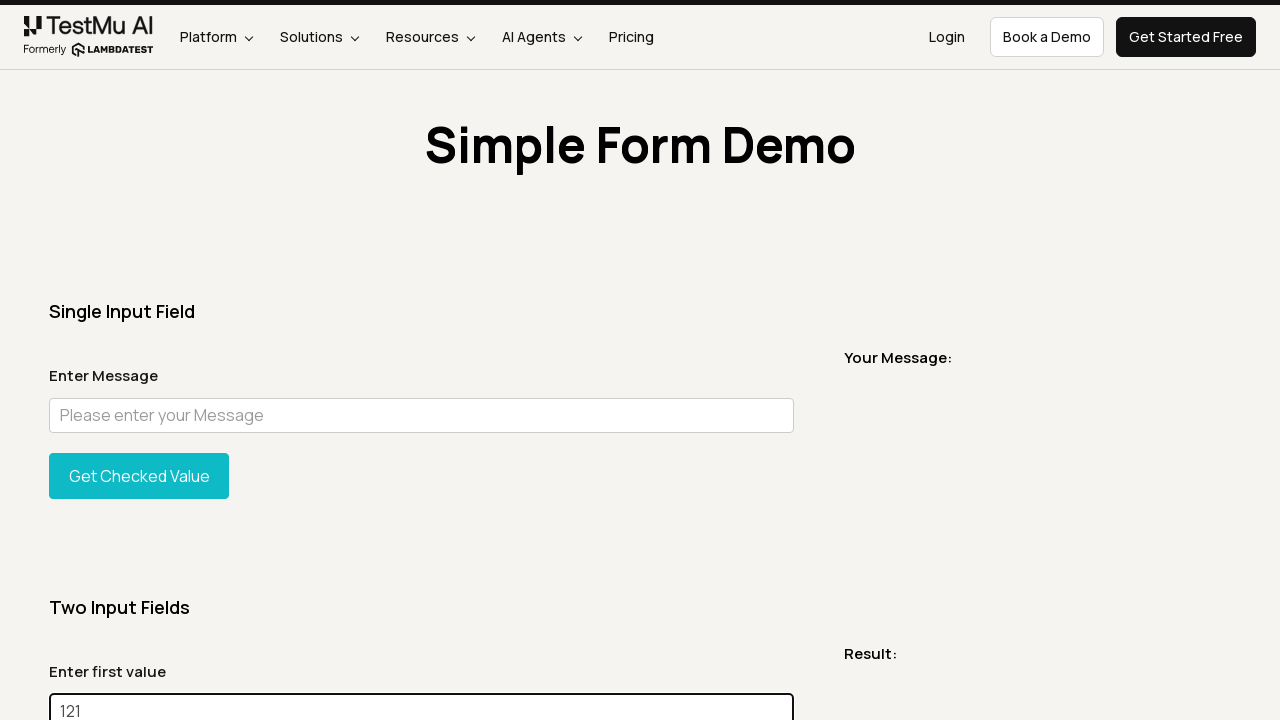

Entered second number 546 in sum2 field on #sum2
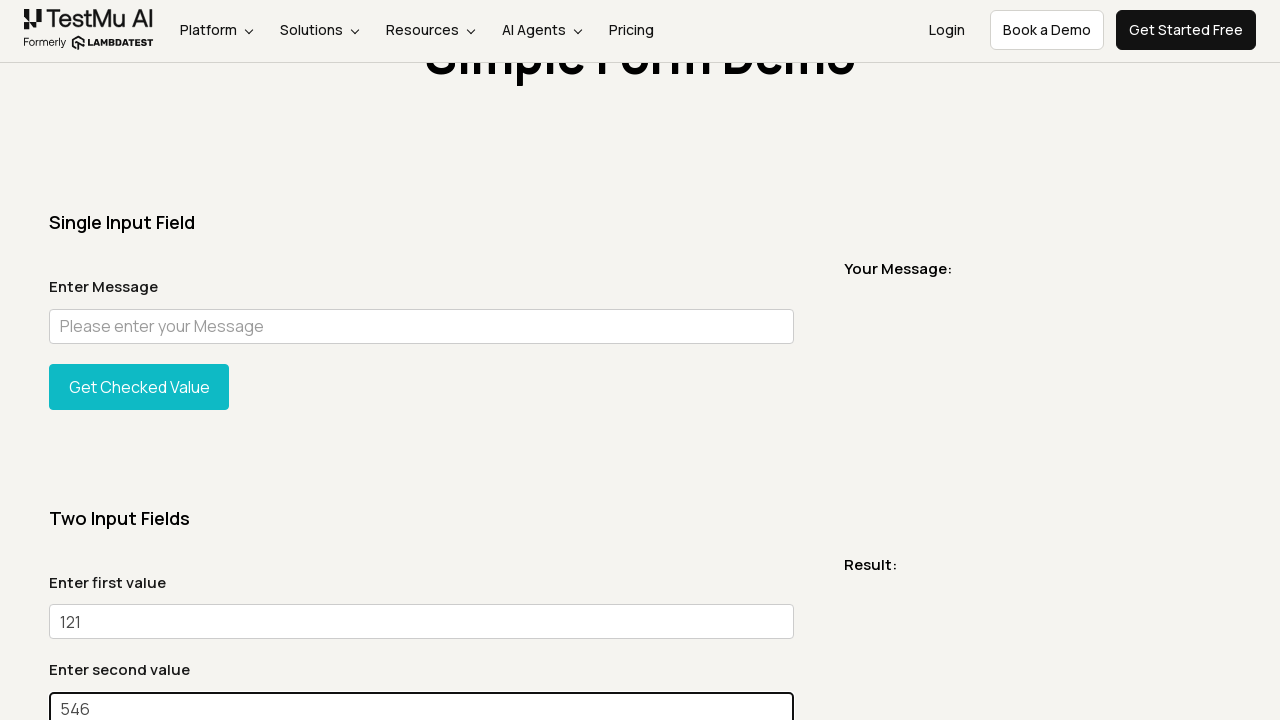

Clicked calculate button to compute sum at (139, 360) on form#gettotal > button
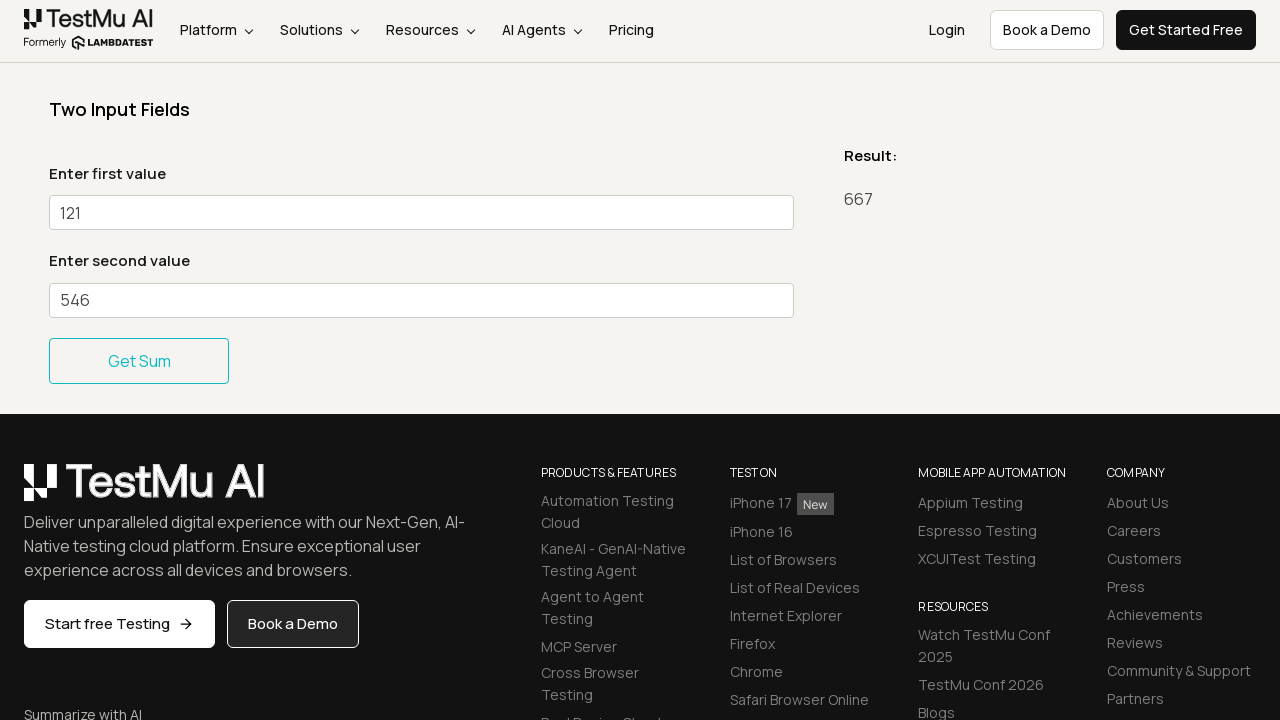

Located result message element
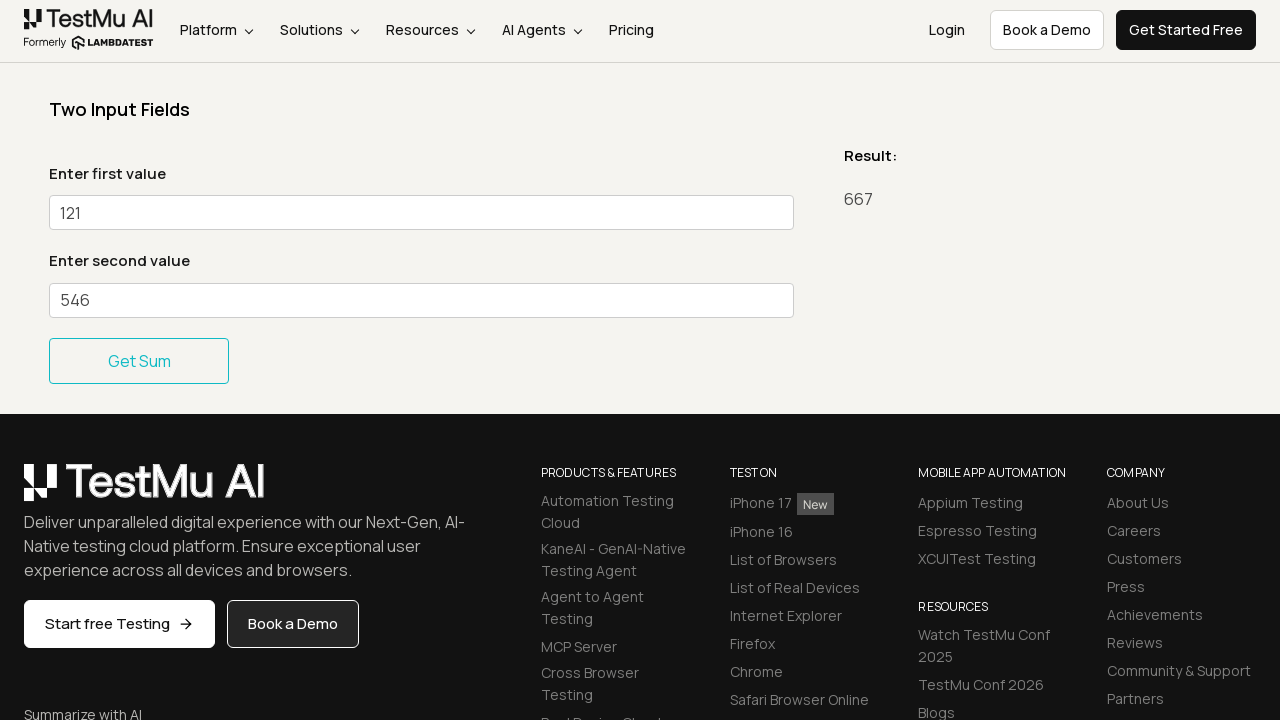

Verified sum result equals 667
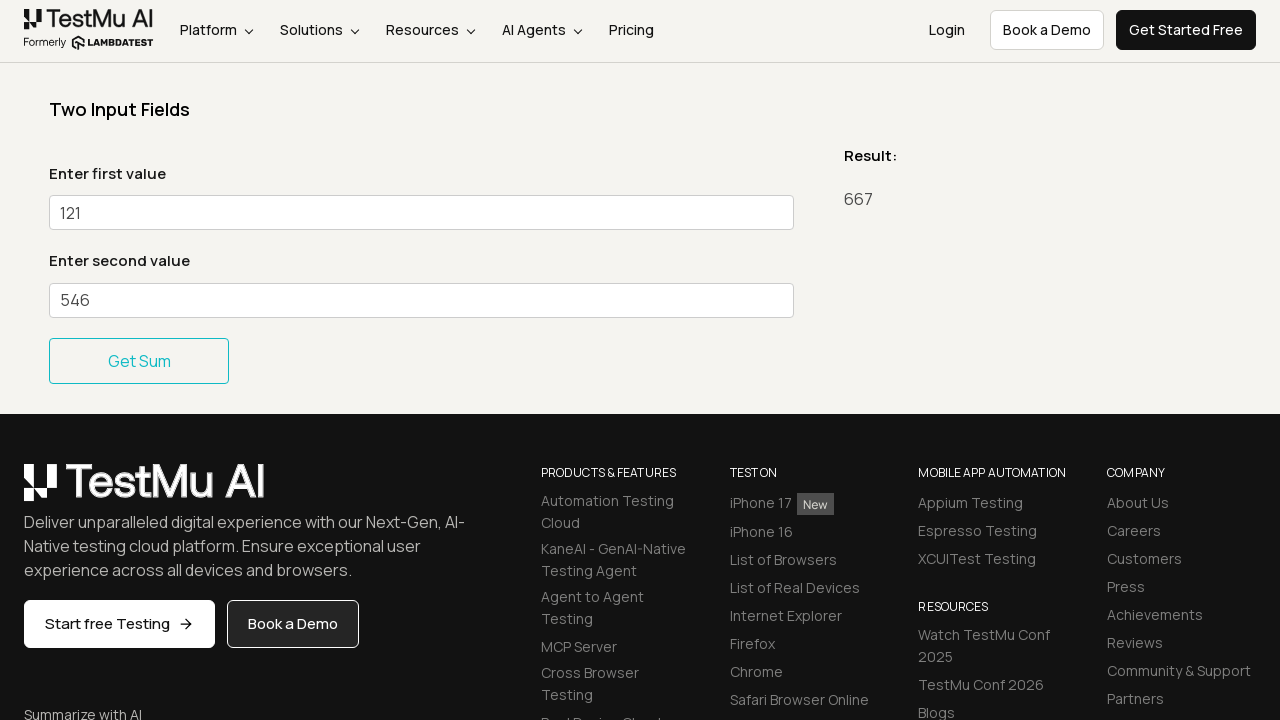

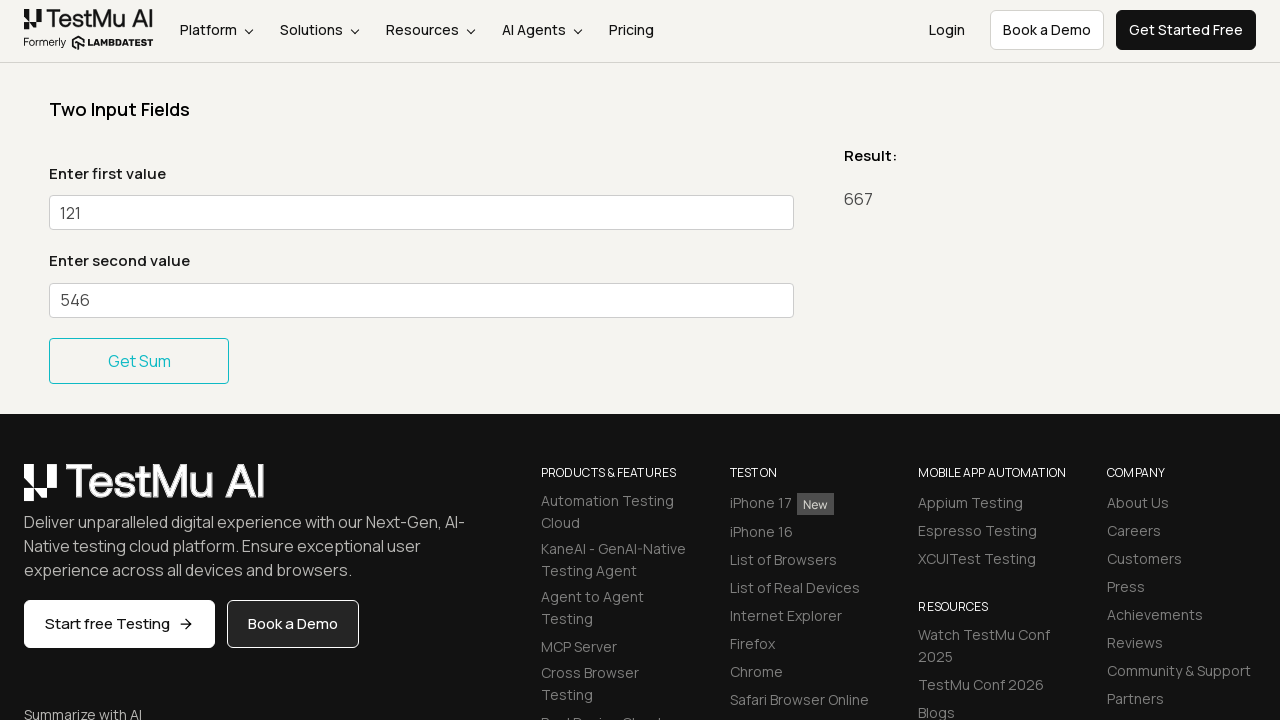